Navigates to GeeksforGeeks homepage and verifies that the "Courses" link element is present and enabled.

Starting URL: https://www.geeksforgeeks.org/

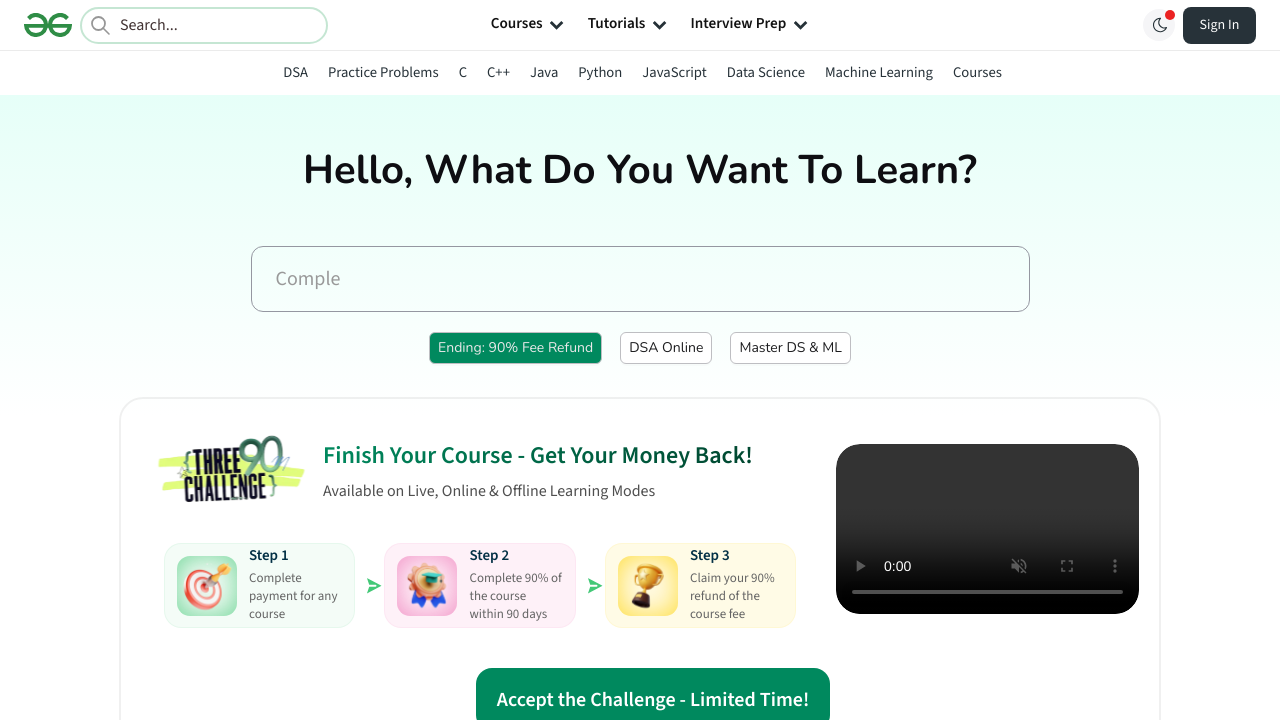

Located the 'Courses' link element
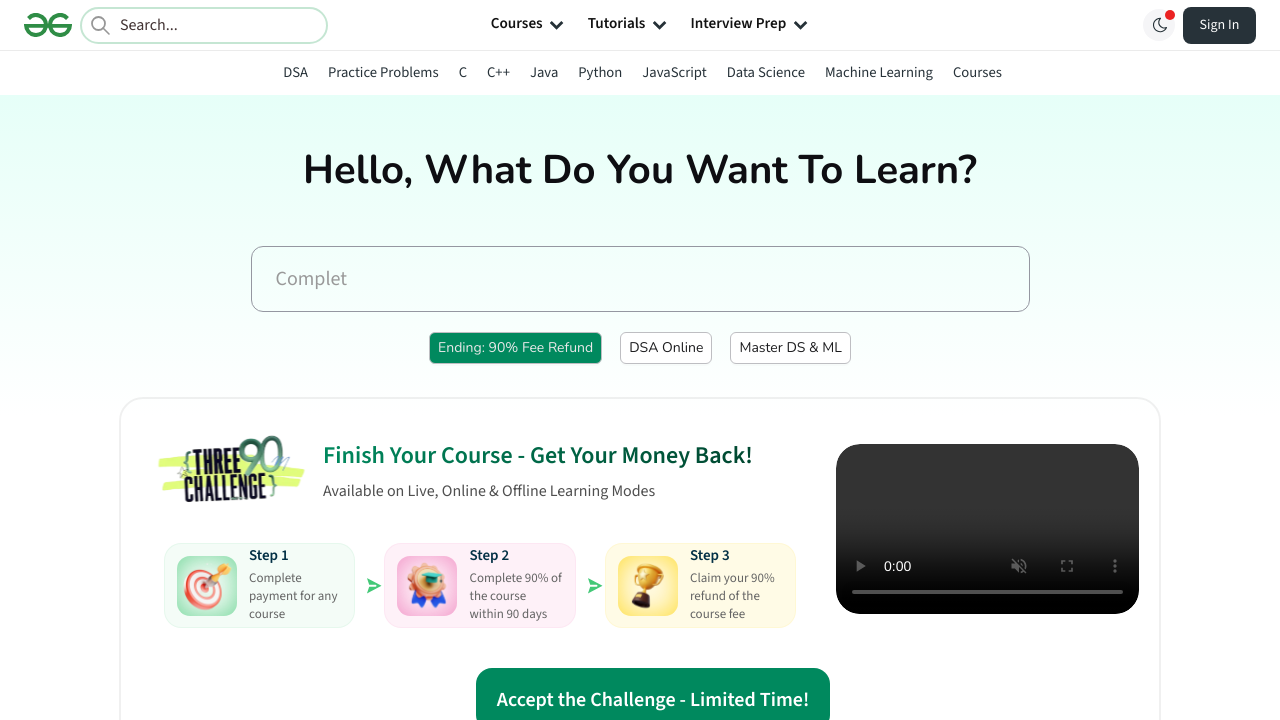

Waited for 'Courses' link to become visible
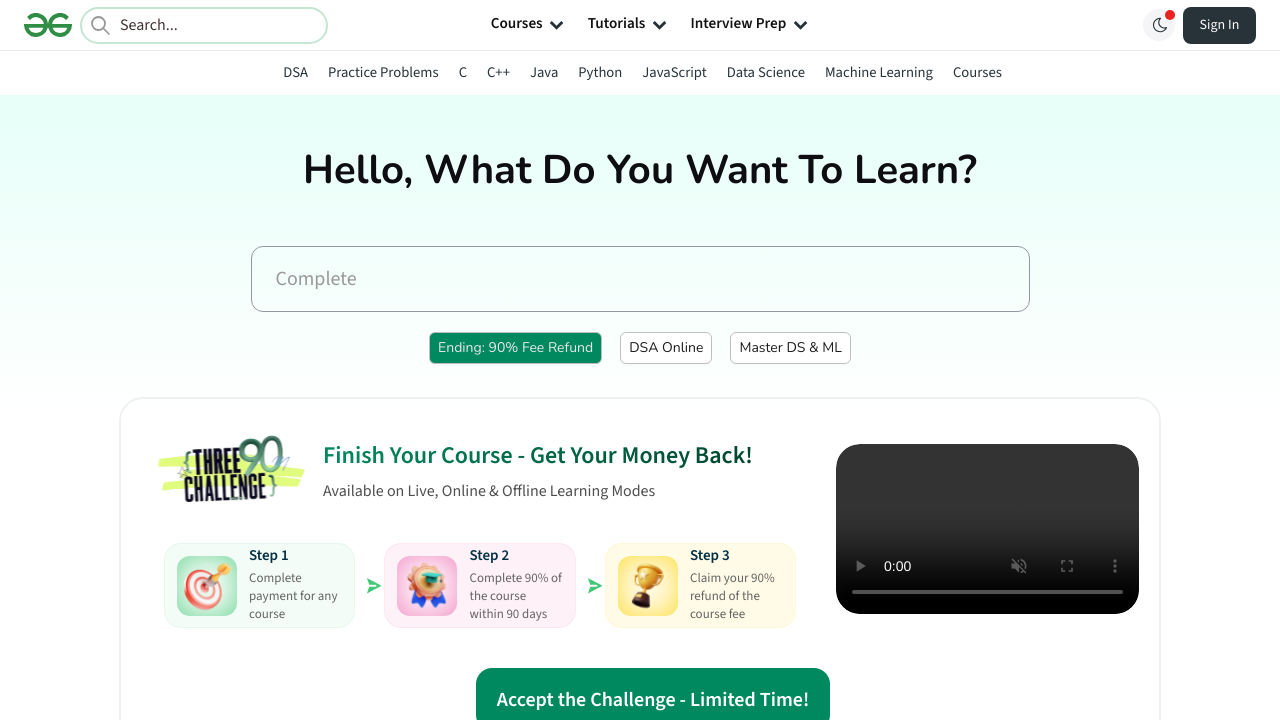

Verified that 'Courses' link is enabled
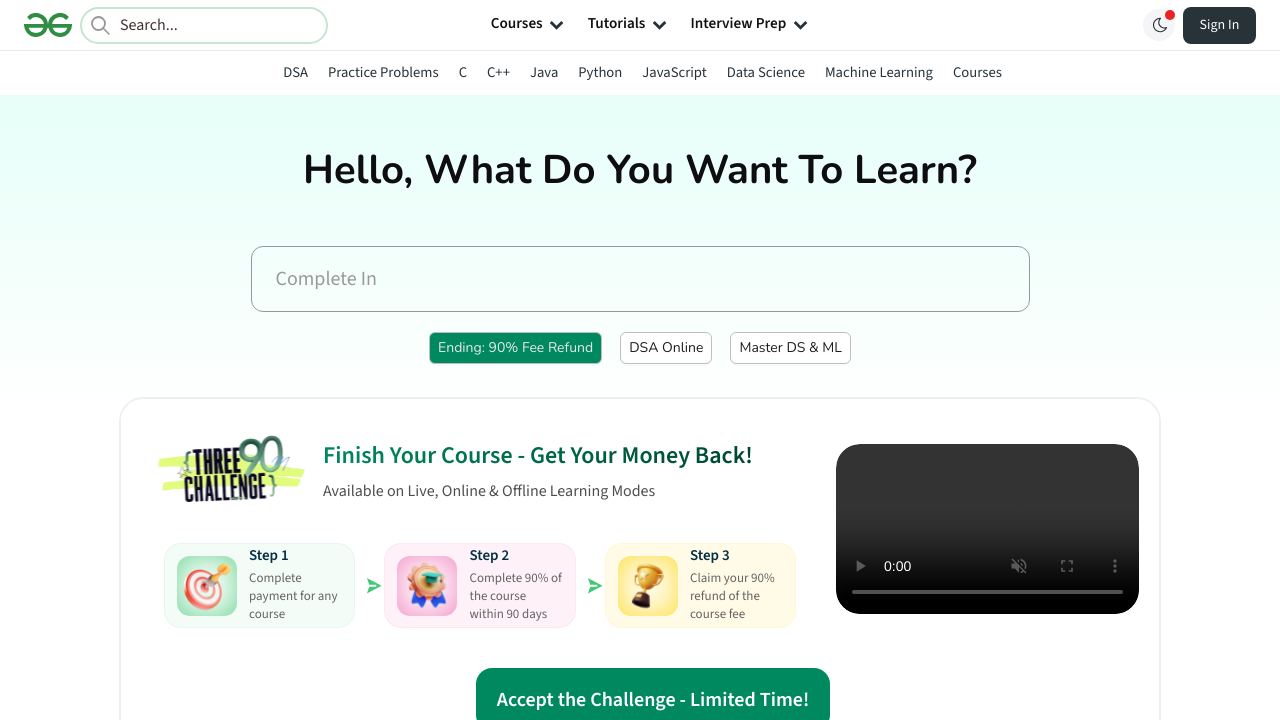

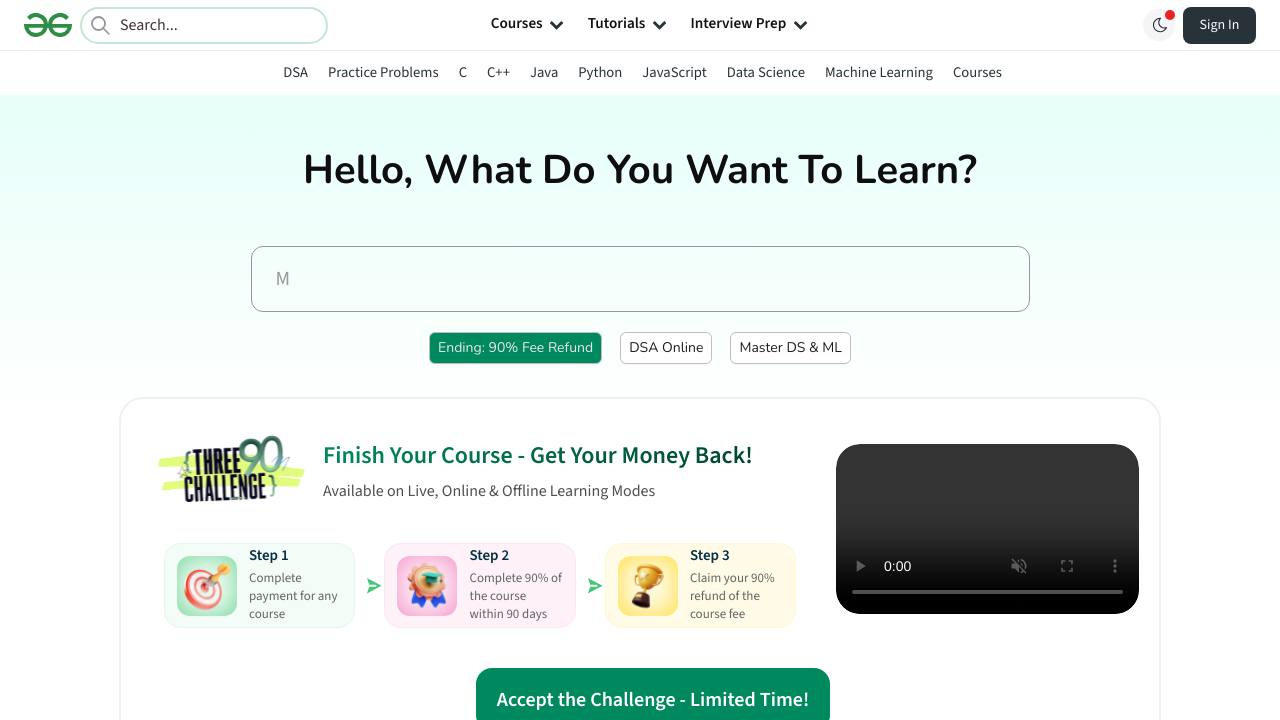